Tests finding and clicking three buttons using CSS attribute selectors for class names

Starting URL: https://the-internet.herokuapp.com/challenging_dom

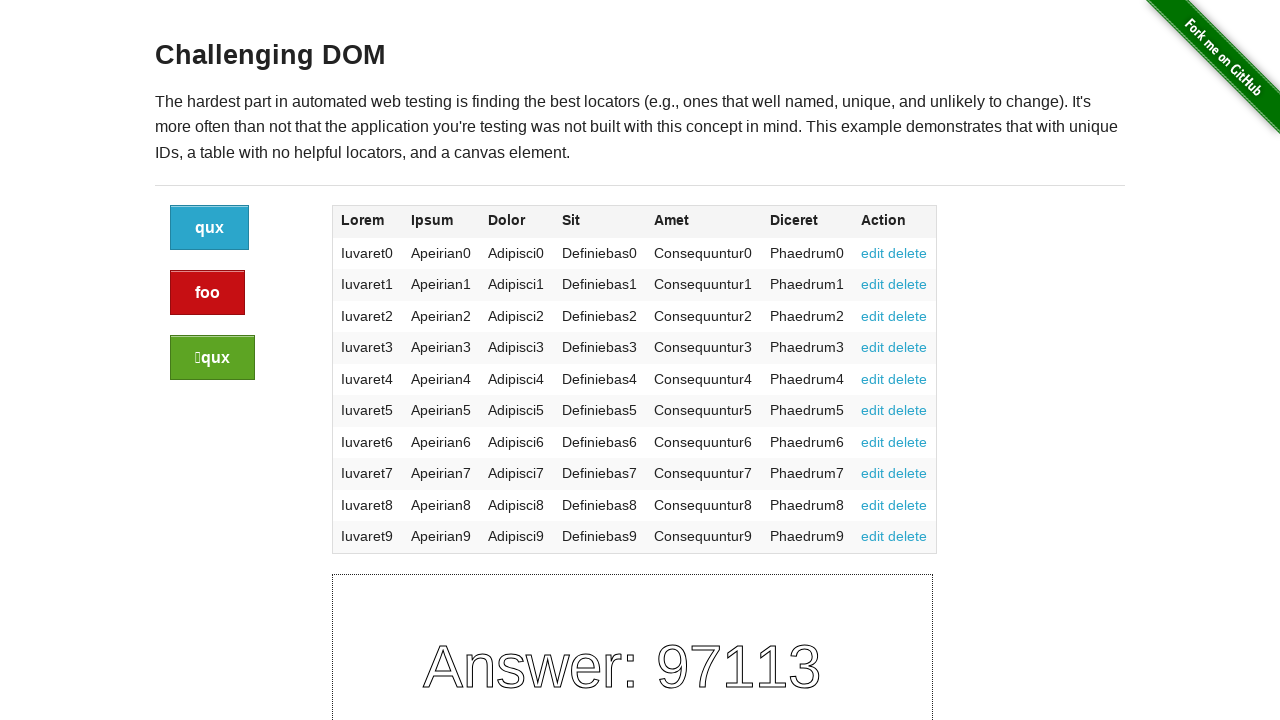

Clicked first button using CSS attribute selector for class 'button' at (210, 228) on a[class='button']
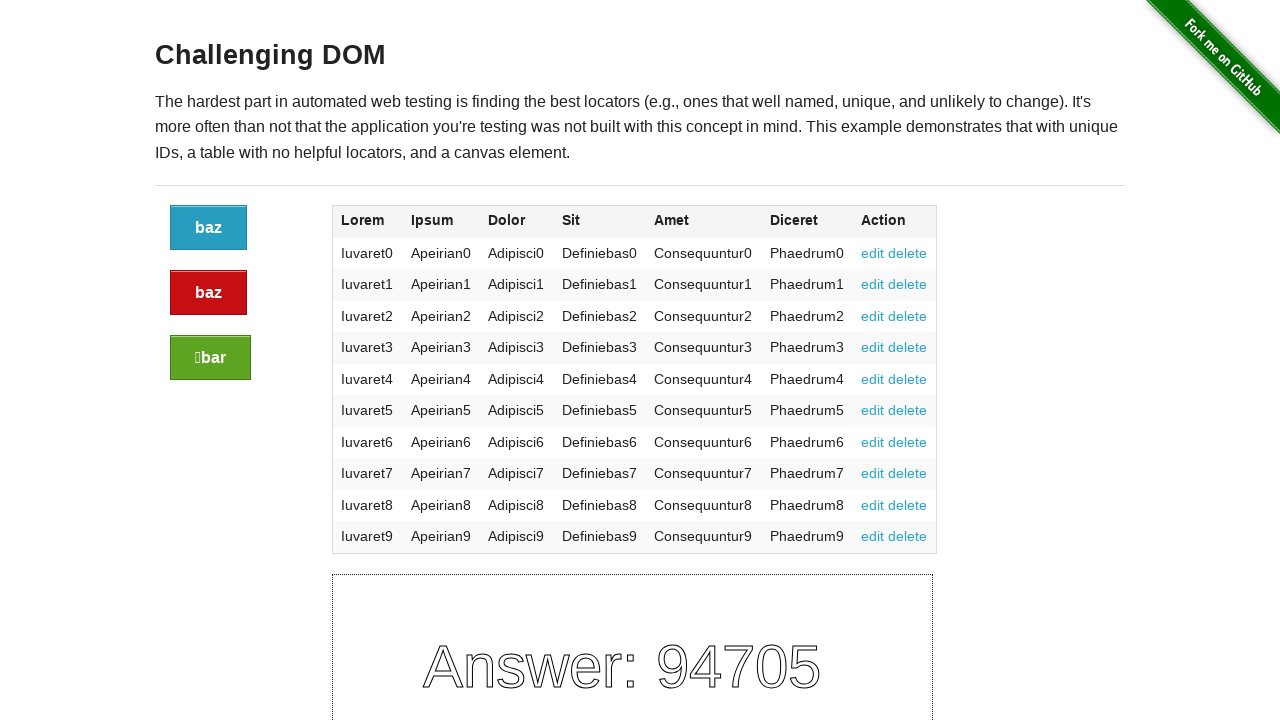

Clicked second button (alert) using CSS attribute selector for classes 'button alert' at (208, 293) on a[class='button alert']
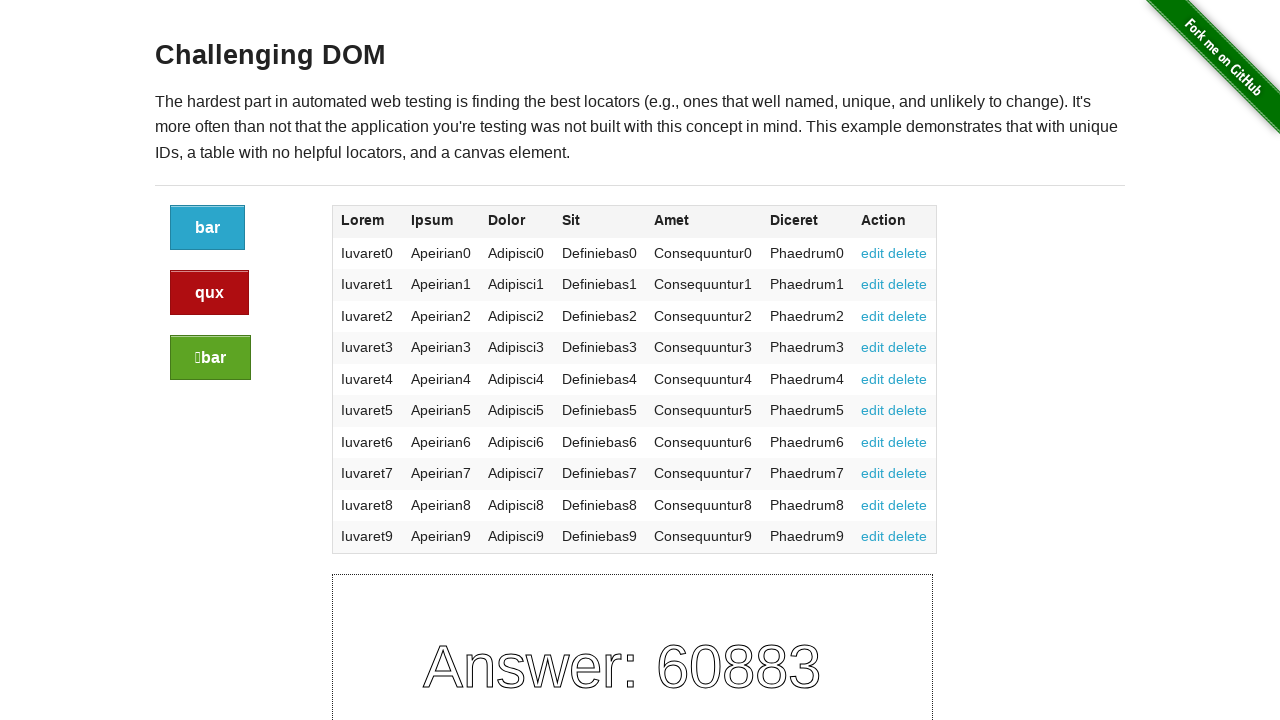

Clicked third button (success) using CSS attribute selector for classes 'button success' at (210, 358) on a[class='button success']
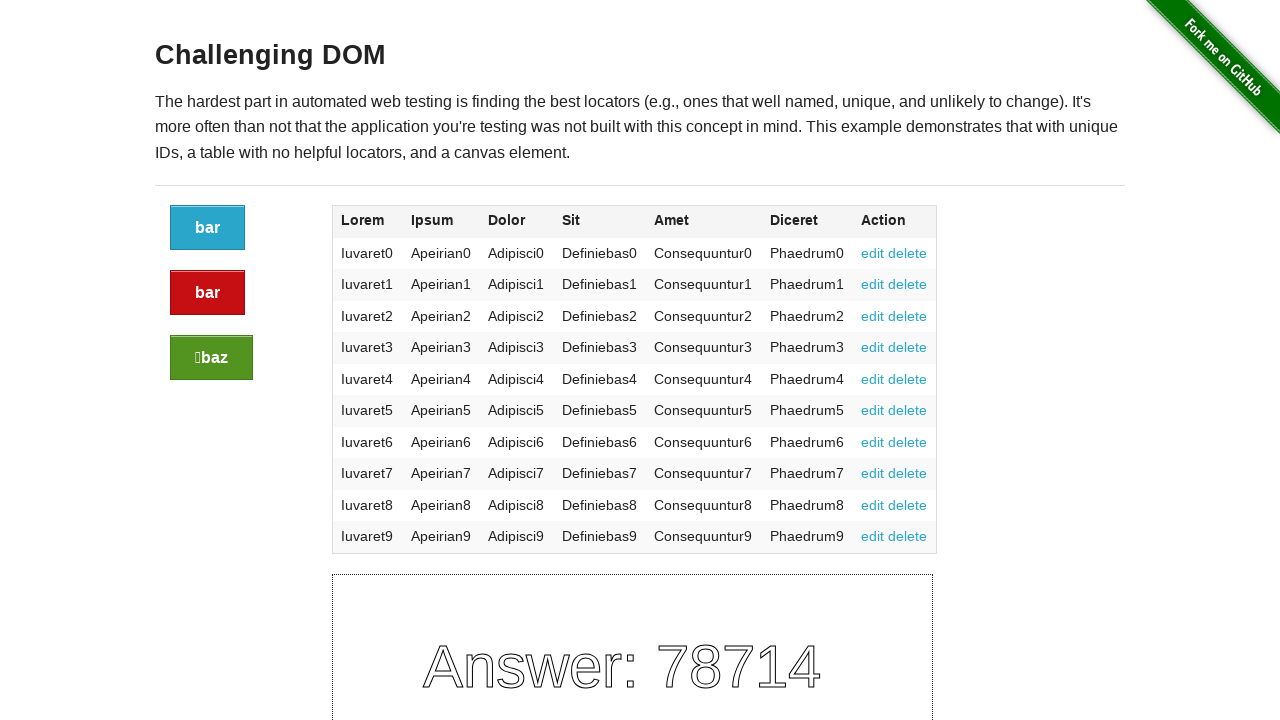

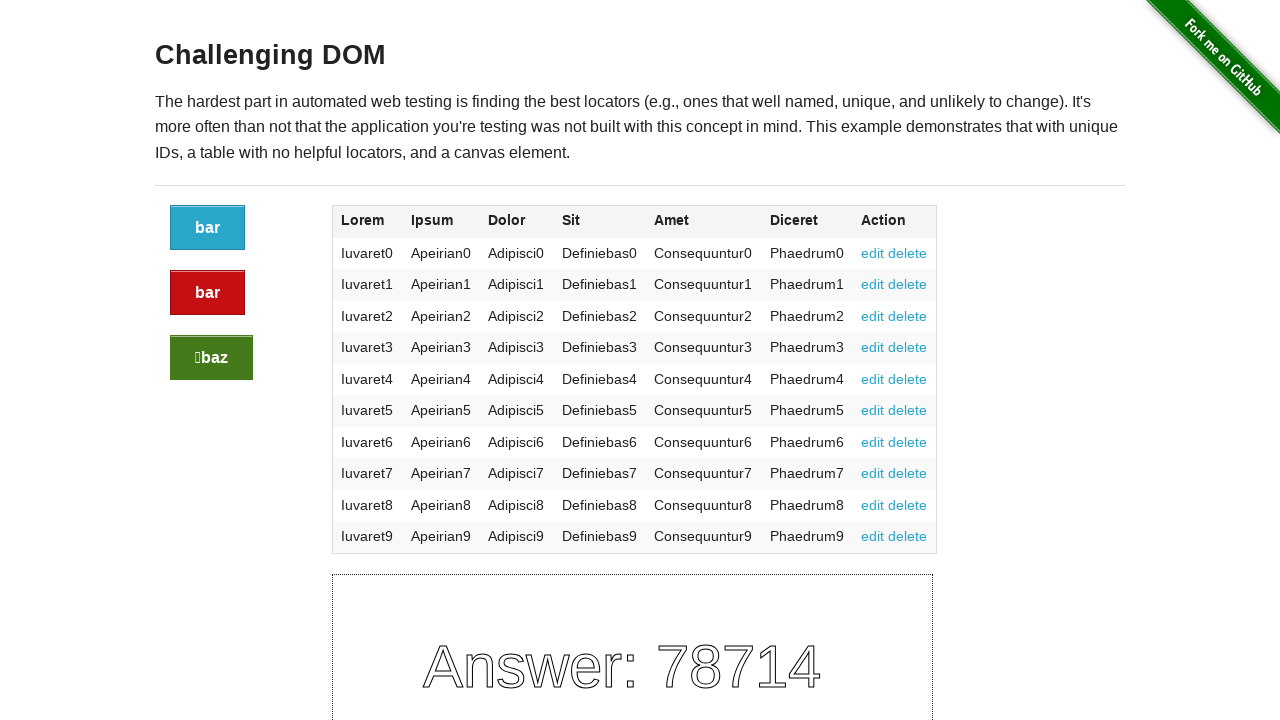